Tests the OK alert functionality by clicking a tab, triggering an alert via button click, and accepting it

Starting URL: https://demo.automationtesting.in/Alerts.html

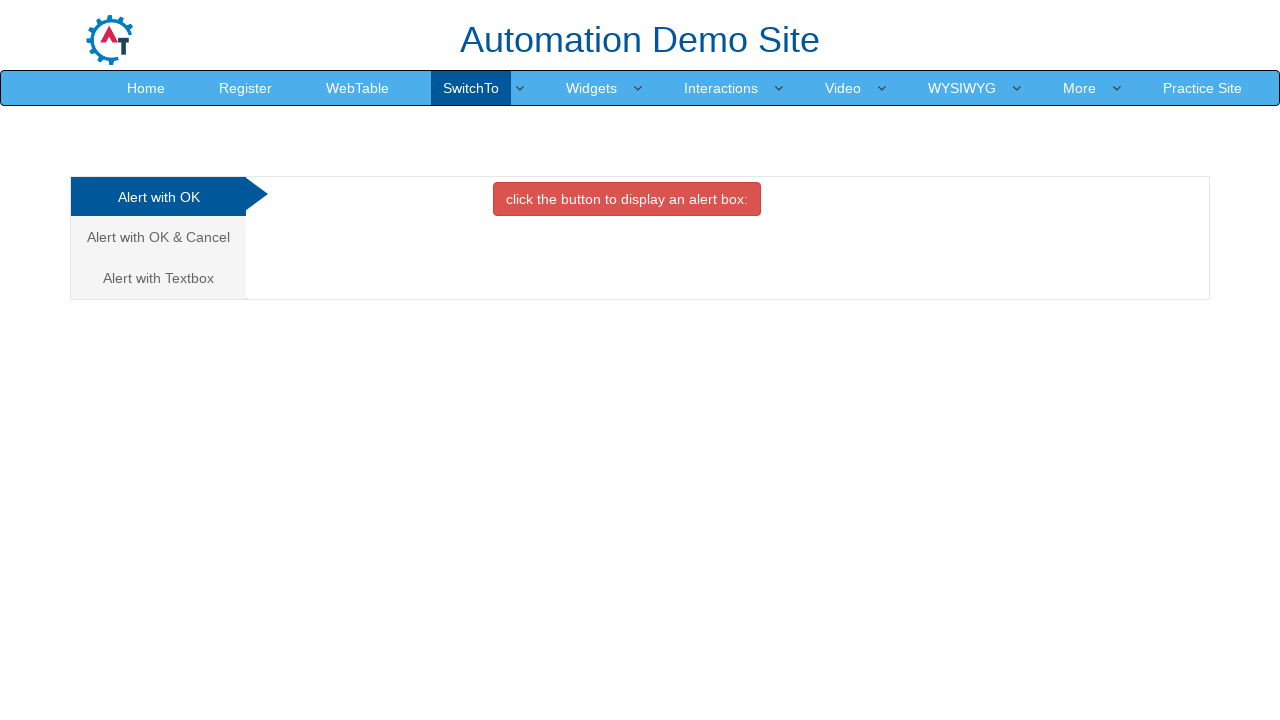

Clicked on the OK Tab at (158, 197) on a[href='#OKTab']
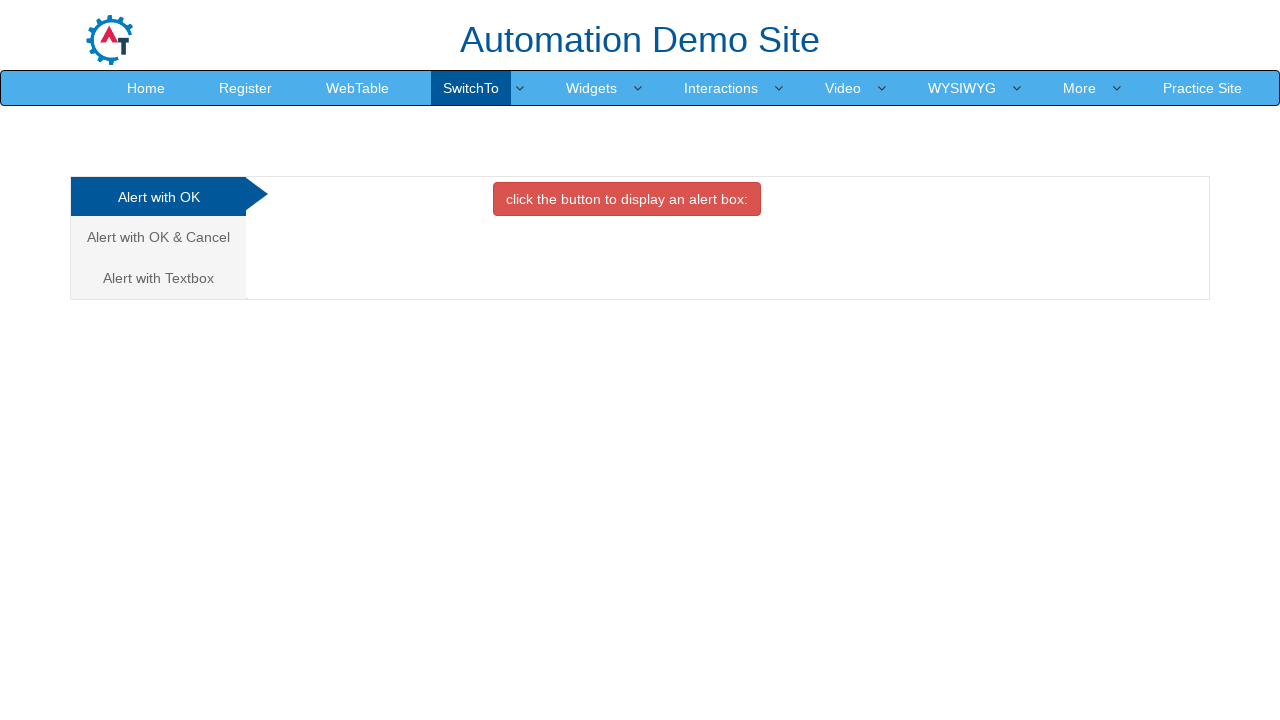

OK tab content became visible
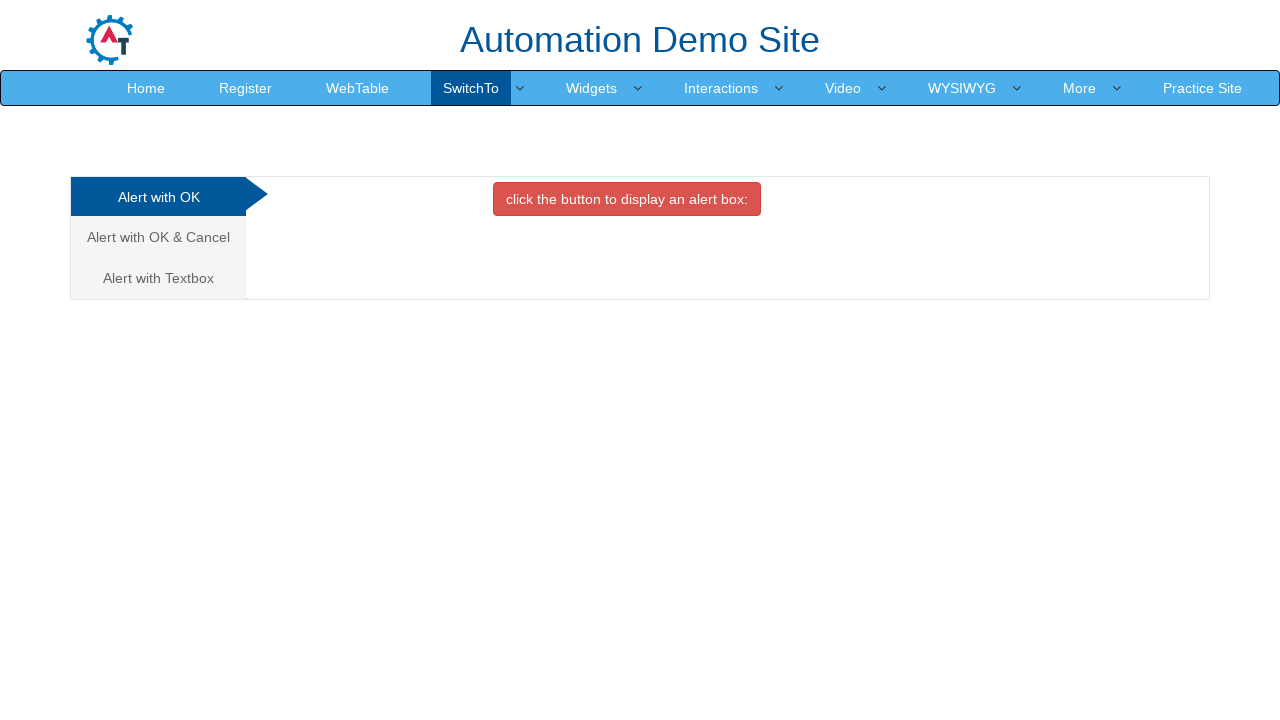

Clicked button inside OK tab to trigger alert at (627, 199) on div#OKTab button
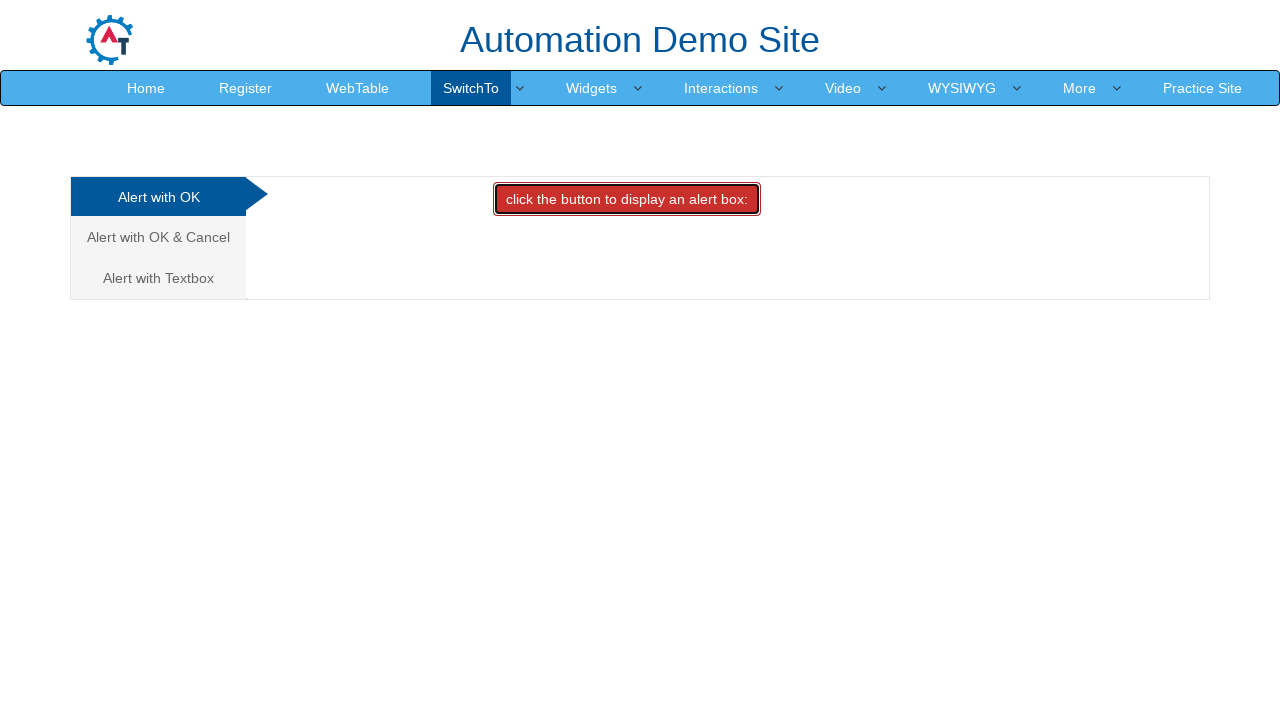

Set up dialog handler to accept alerts
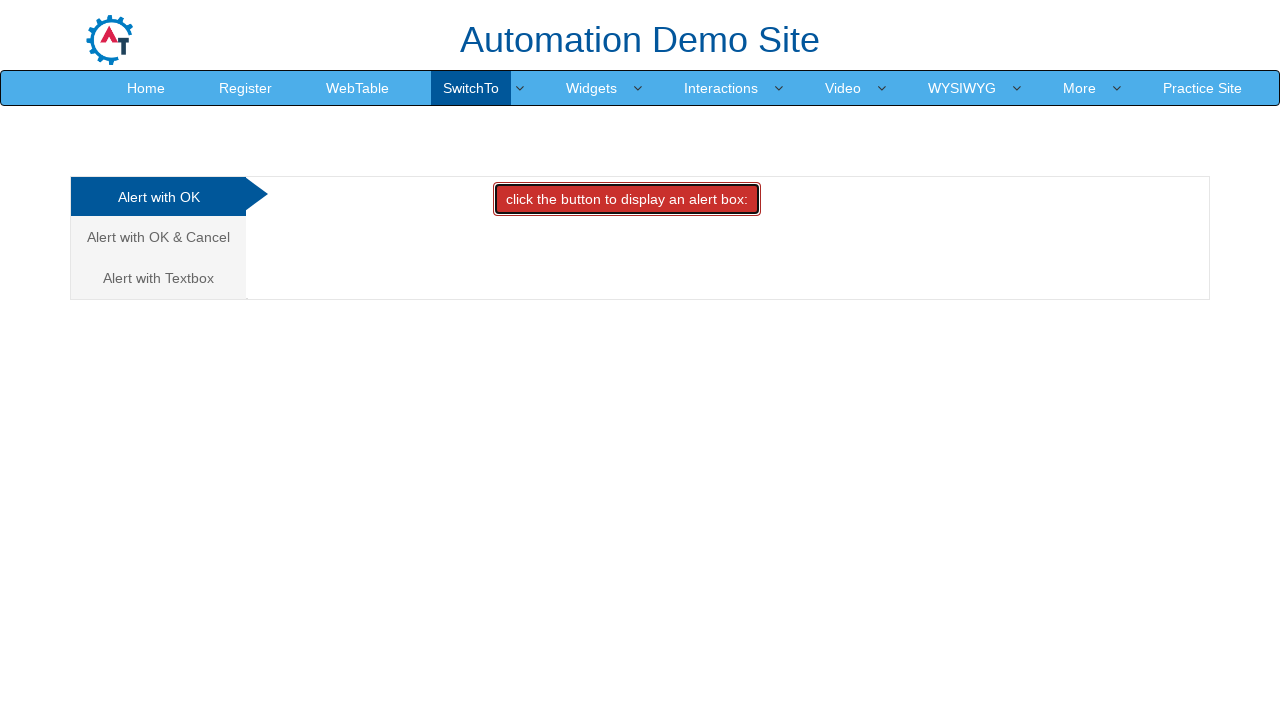

Waited for alert to complete
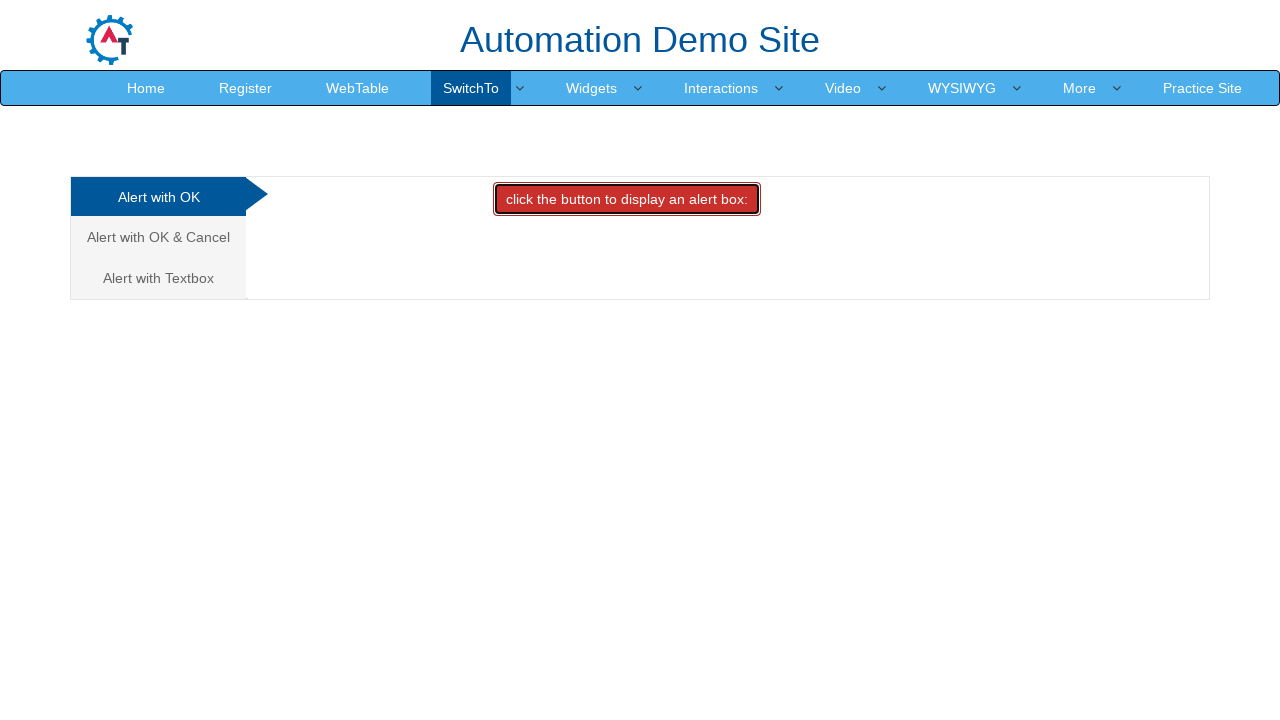

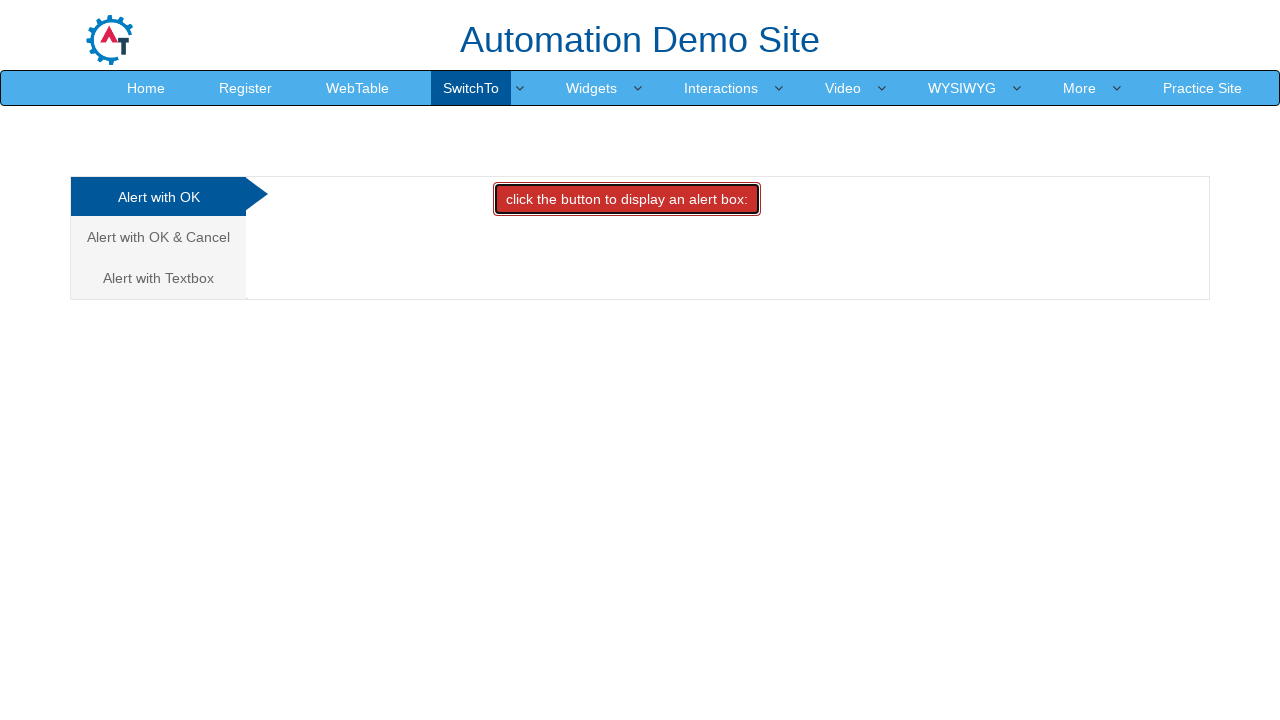